Navigates to the Browse Languages section, clicks on letter M, and verifies MySQL is listed as a language.

Starting URL: http://www.99-bottles-of-beer.net/

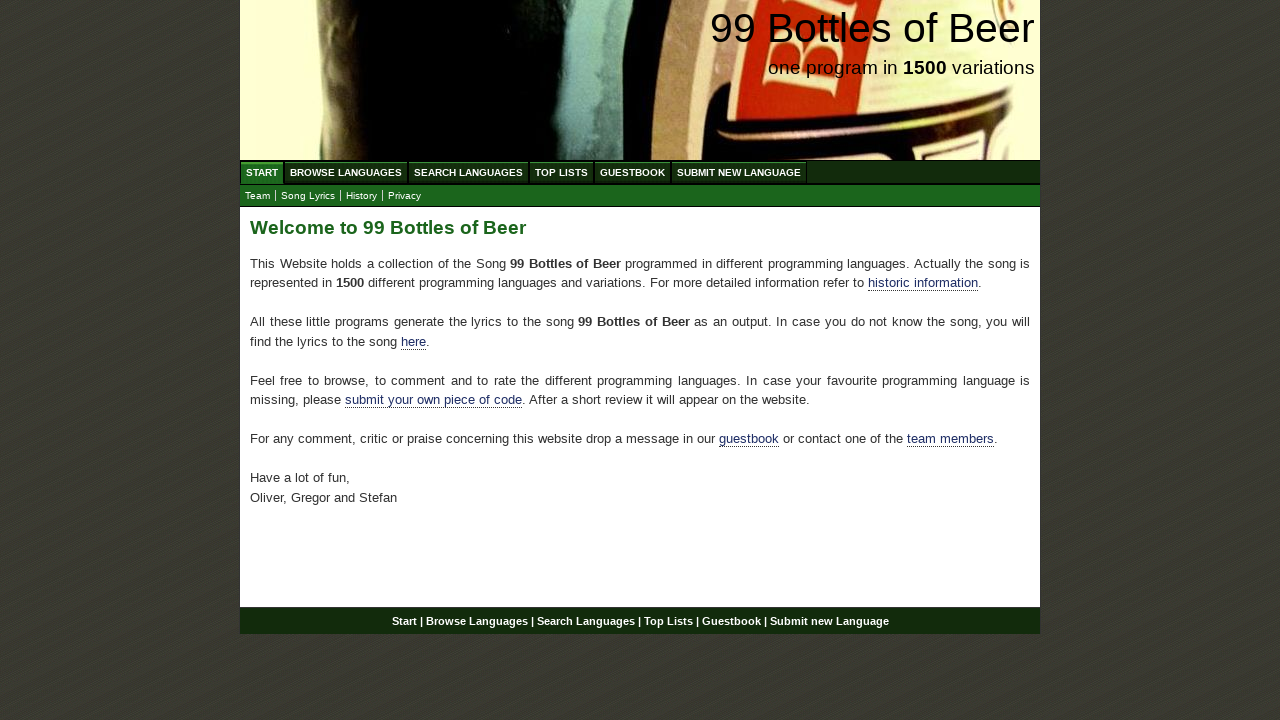

Clicked on Browse Languages (ABC) link in the main menu at (346, 172) on xpath=//ul[@id='menu']/li/a[@href='/abc.html']
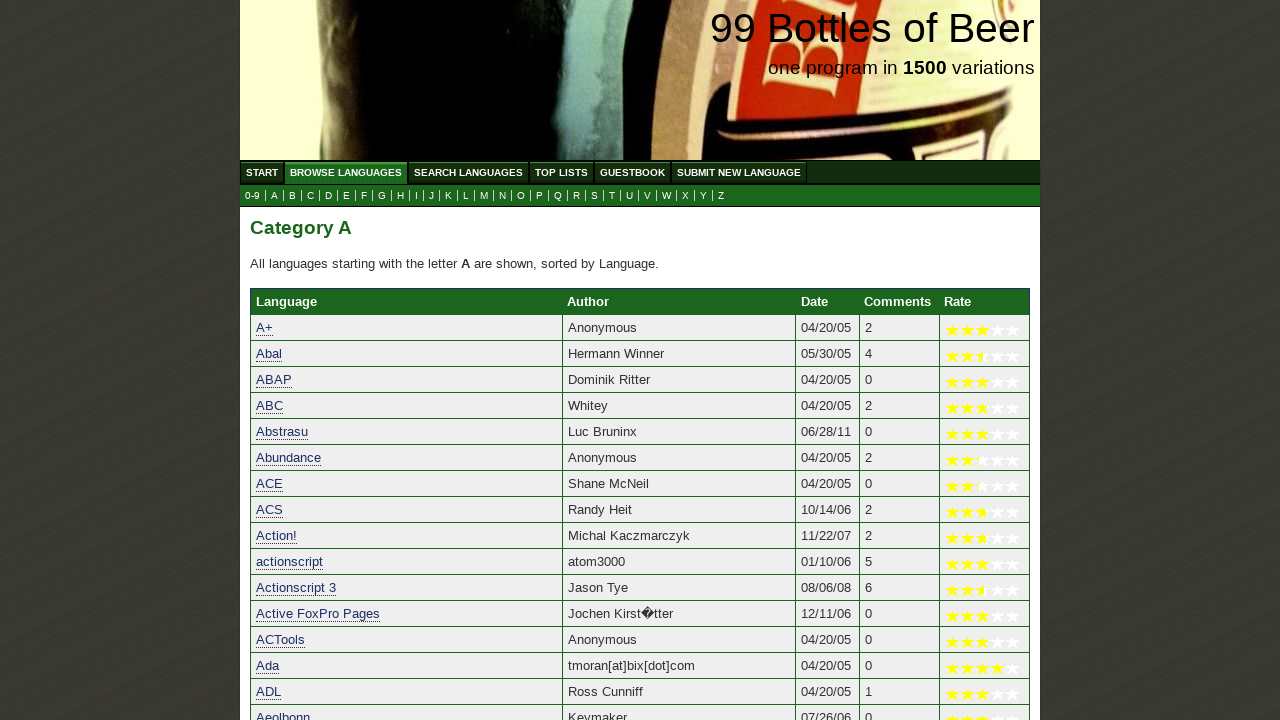

Clicked on letter M link in the submenu at (484, 196) on xpath=//ul[@id='submenu']/li/a[@href='m.html']
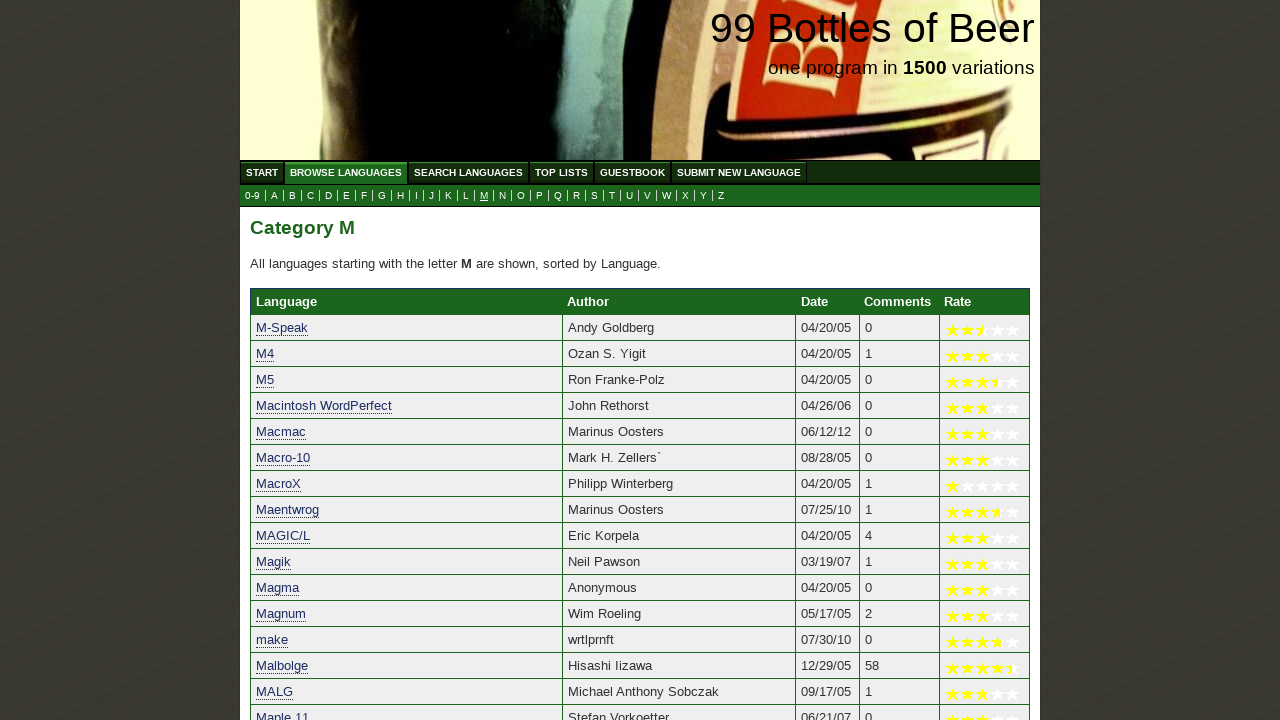

Verified MySQL language link is present on the page
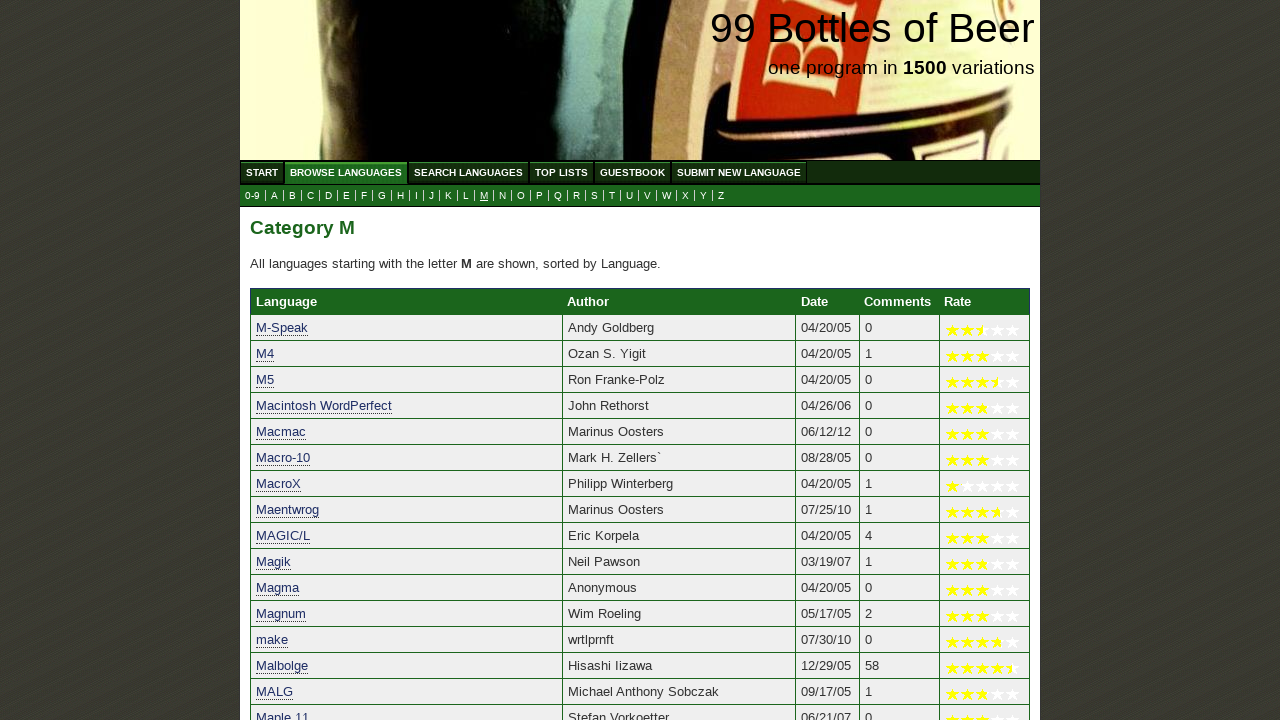

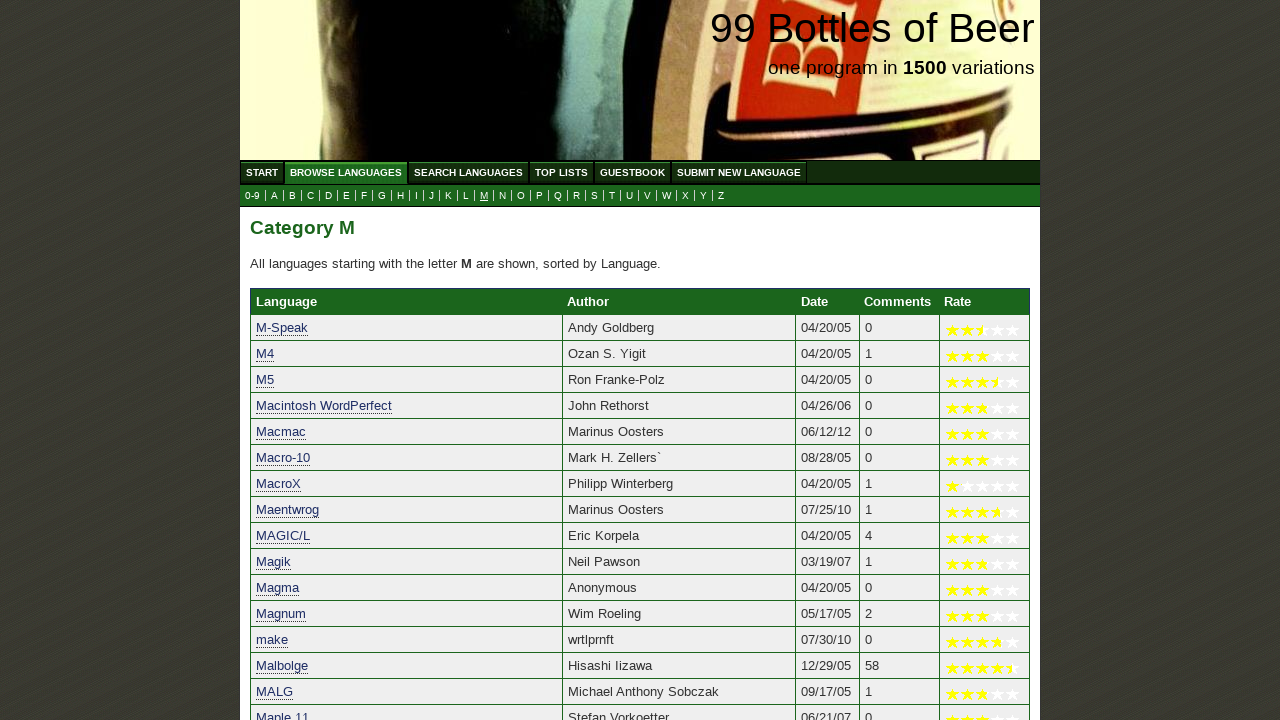